Tests a data types form by filling in personal information fields (name, address, email, phone, city, country, job position, company) and submitting, then verifies the validation feedback colors on each field.

Starting URL: https://bonigarcia.dev/selenium-webdriver-java/data-types.html

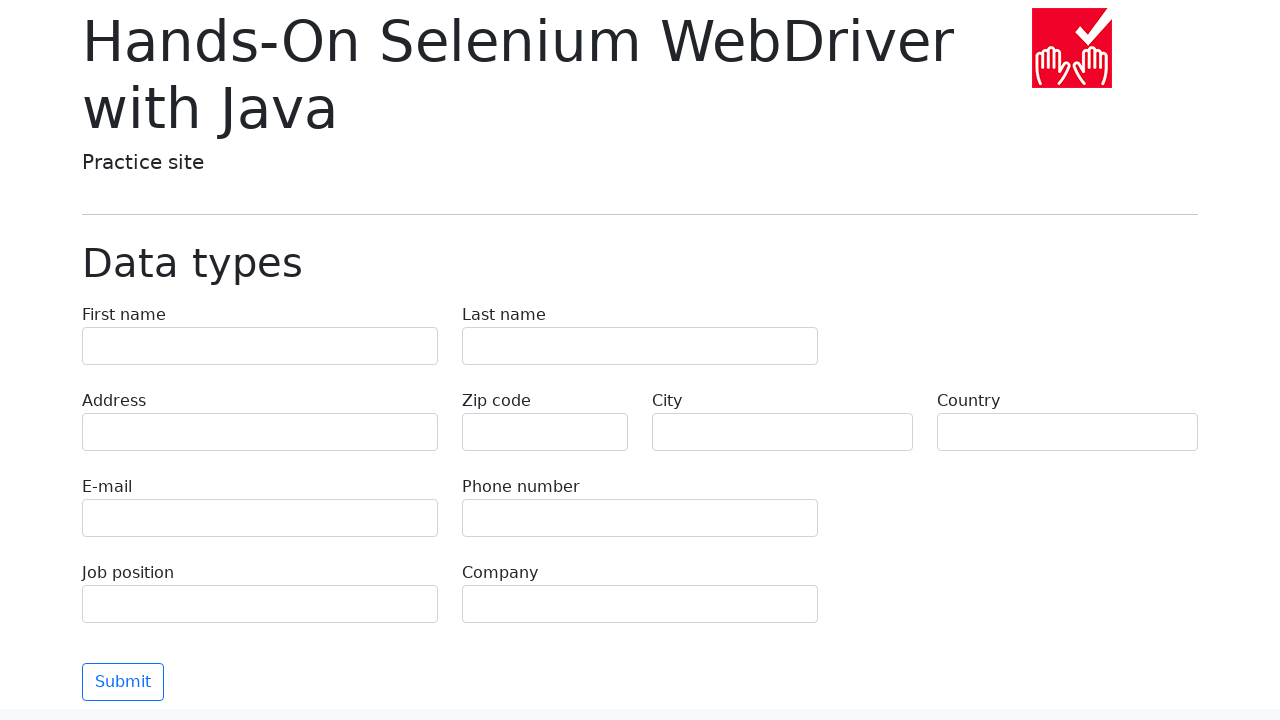

Filled first name field with 'Иван' on input[name='first-name']
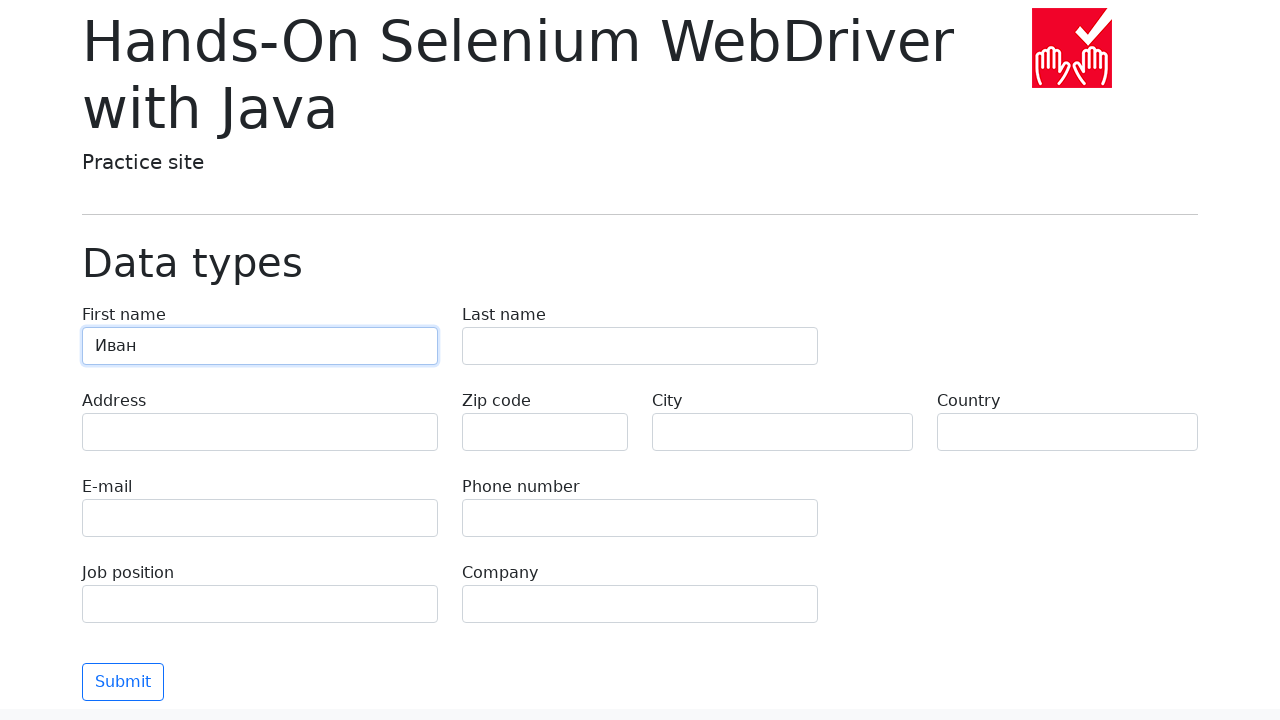

Filled last name field with 'Петров' on input[name='last-name']
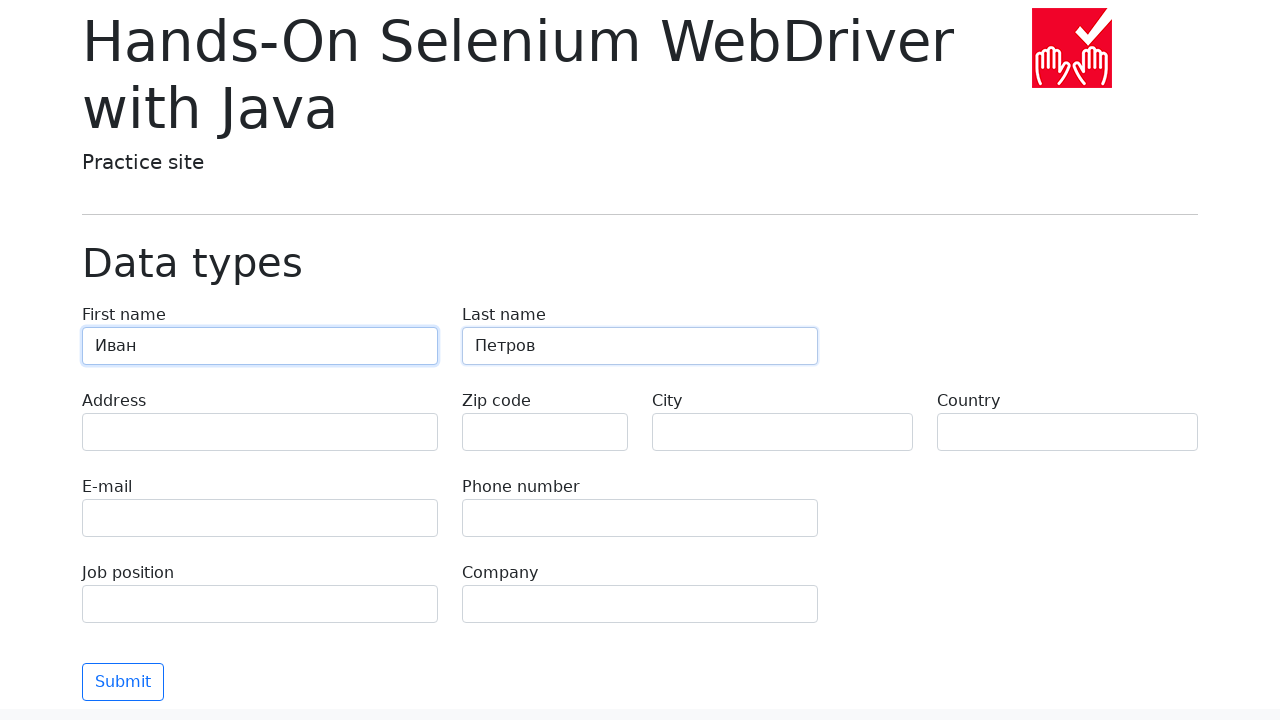

Filled address field with 'Ленина,55-3' on input[name='address']
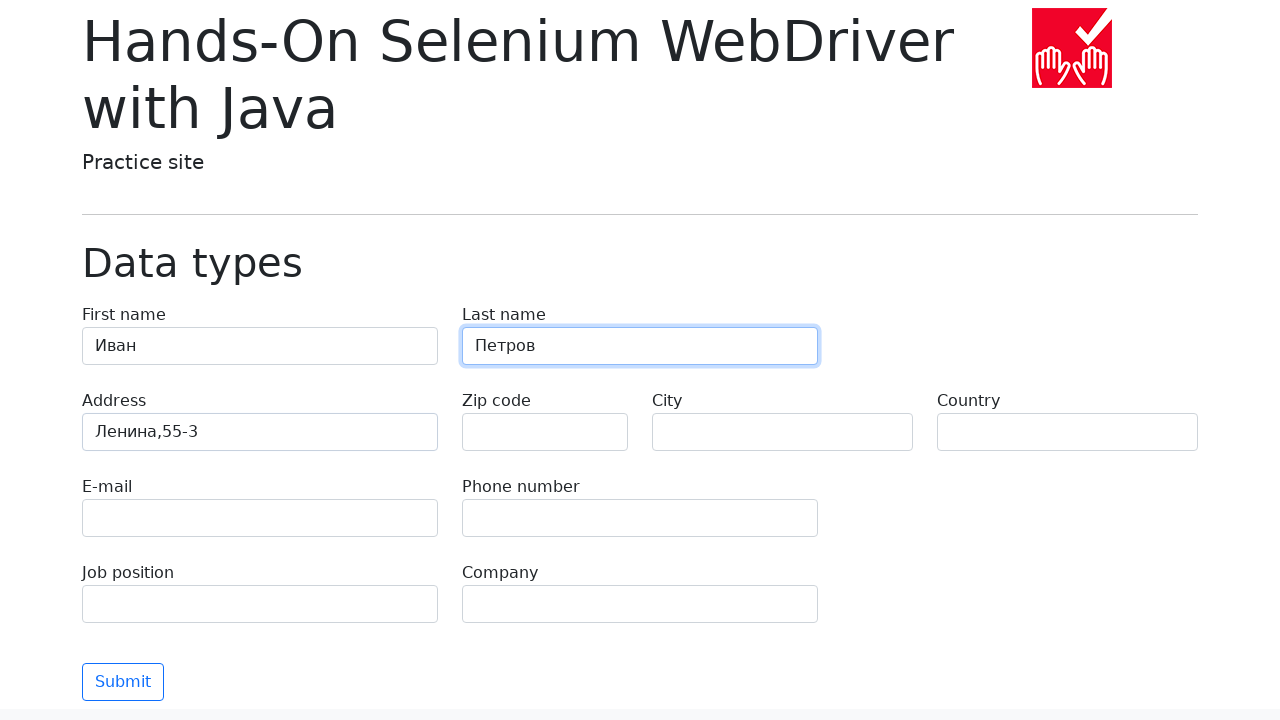

Filled email field with 'test@skypro.com' on input[name='e-mail']
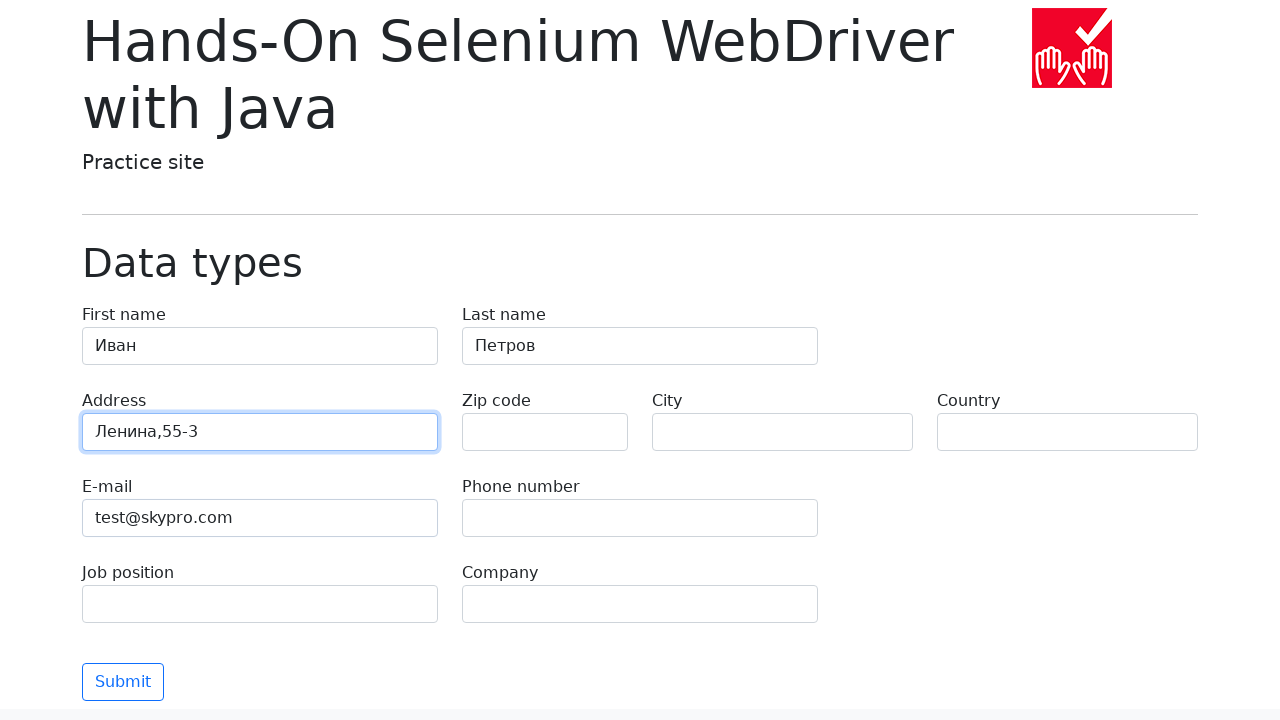

Filled phone field with '+7985899998787' on input[name='phone']
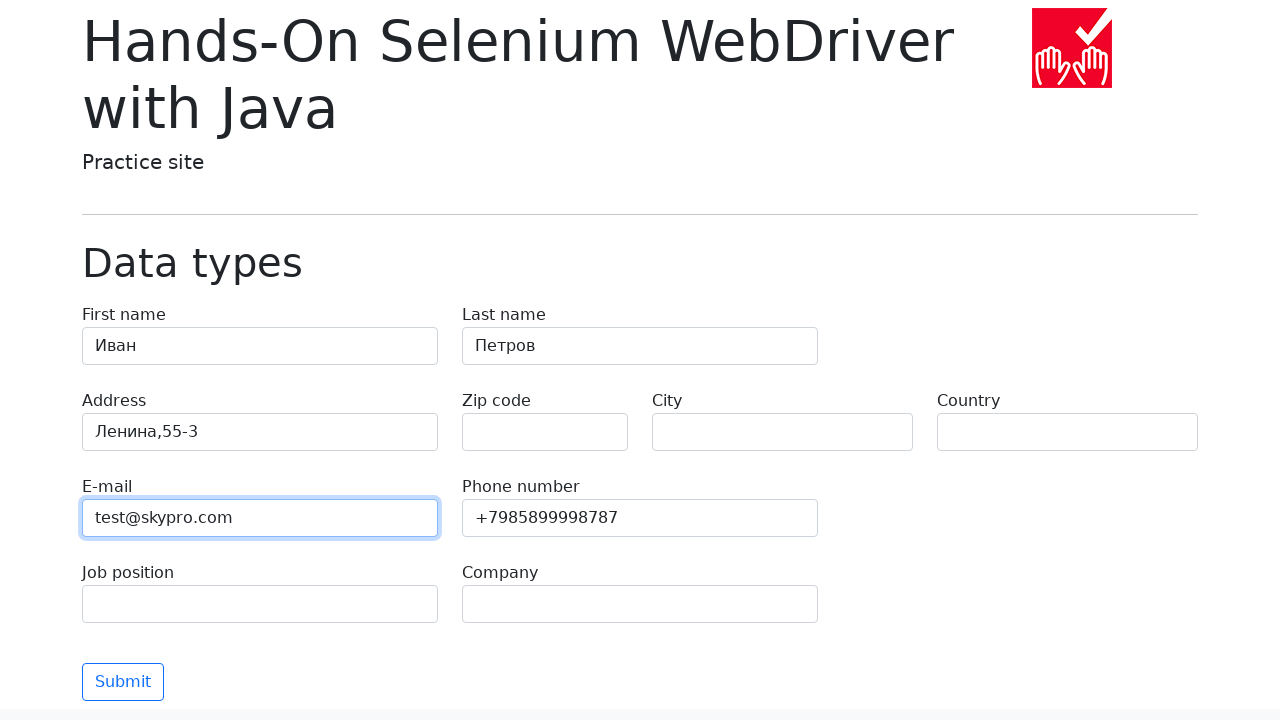

Filled city field with 'Москва' on input[name='city']
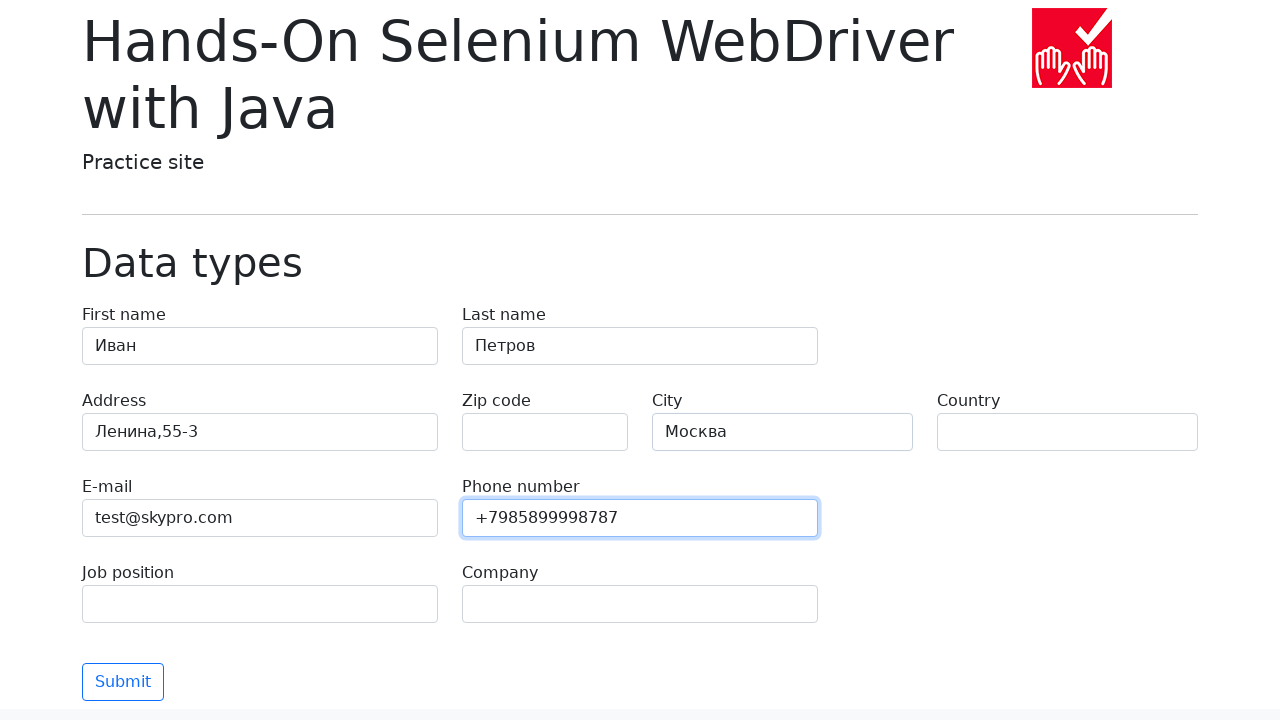

Filled country field with 'Россия' on input[name='country']
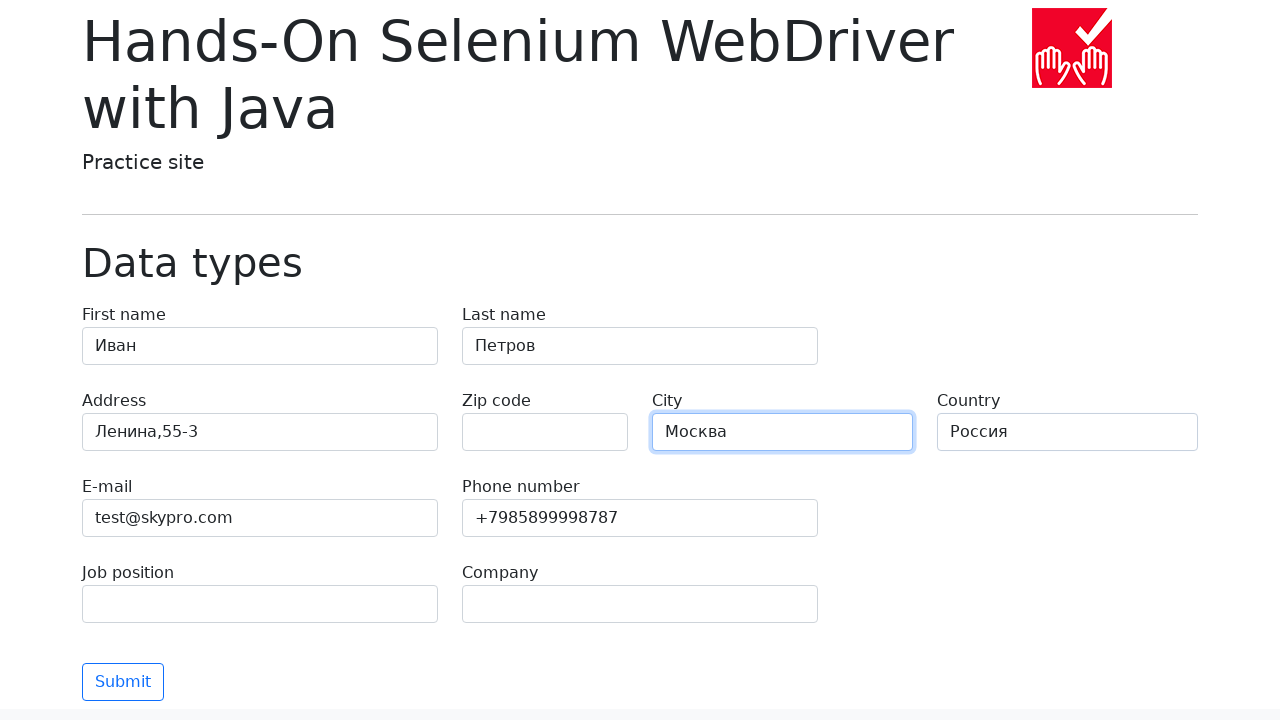

Filled job position field with 'QA' on input[name='job-position']
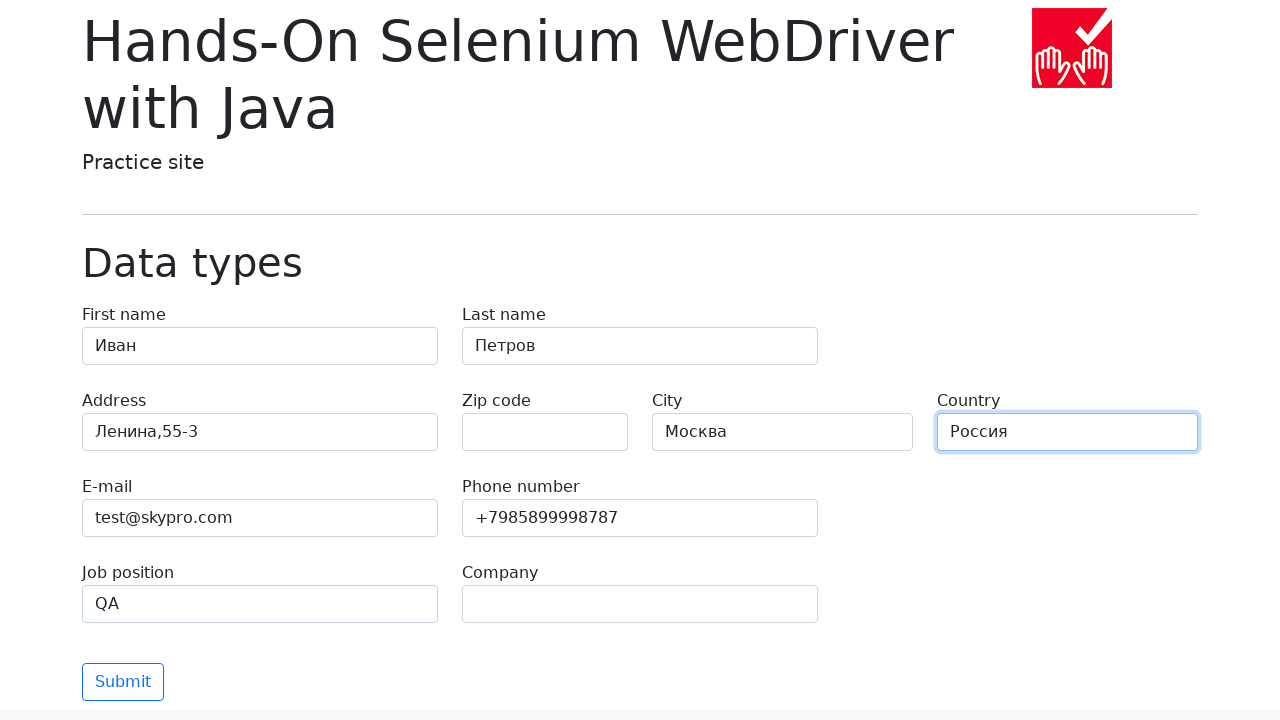

Filled company field with 'SkyPro' on input[name='company']
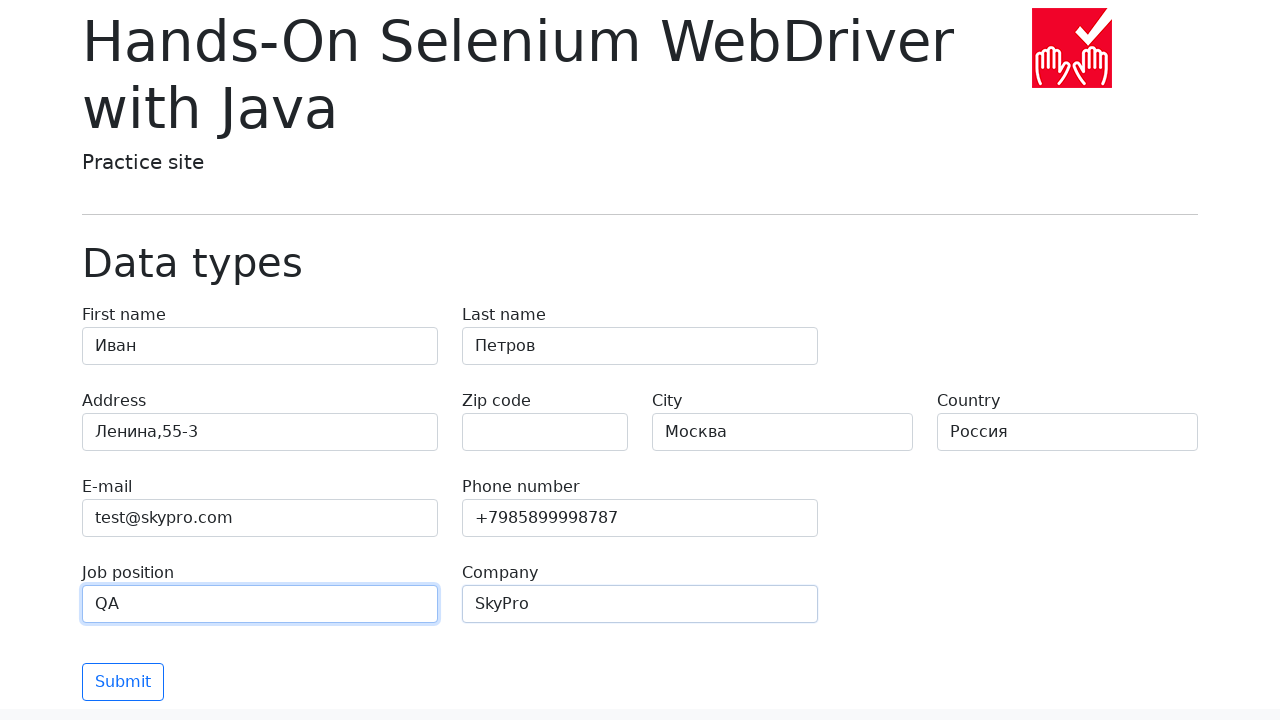

Clicked submit button to submit the form at (123, 682) on button[type='submit']
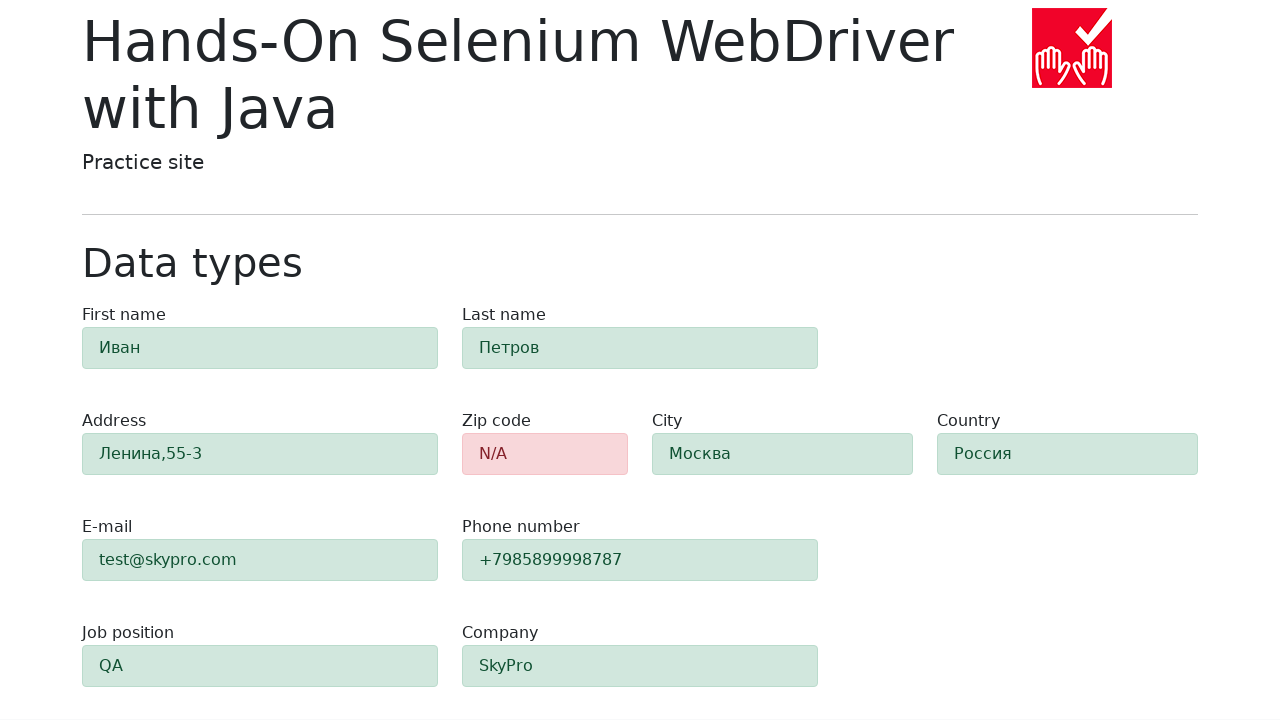

Form validation results appeared and zip-code field became visible
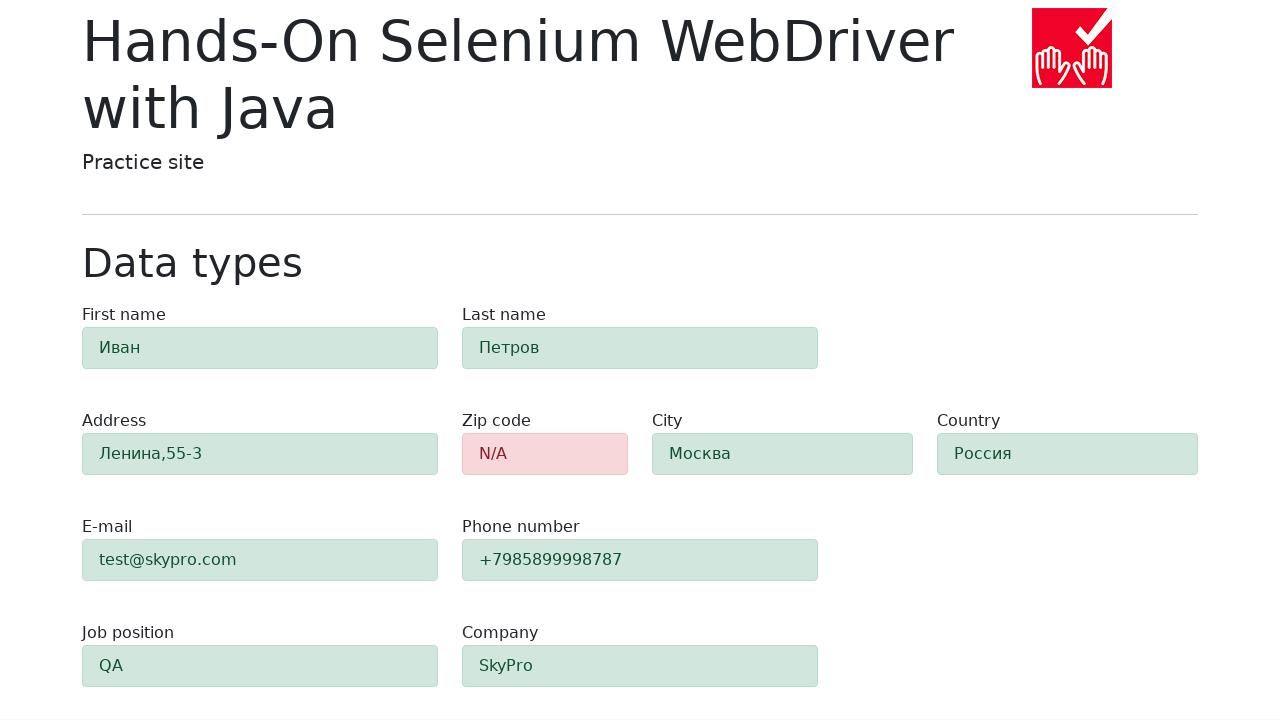

Verified zip-code field is visible (shows validation error - not filled)
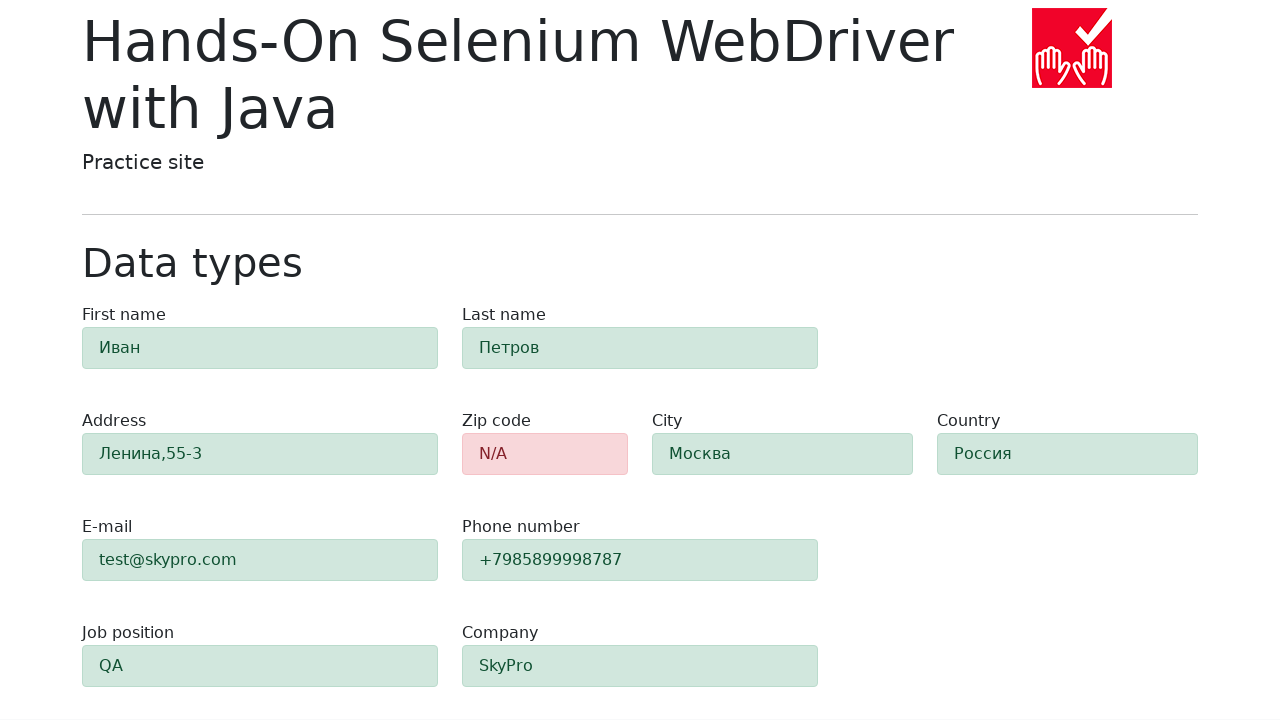

Verified first-name field is visible (shows validation success - green background)
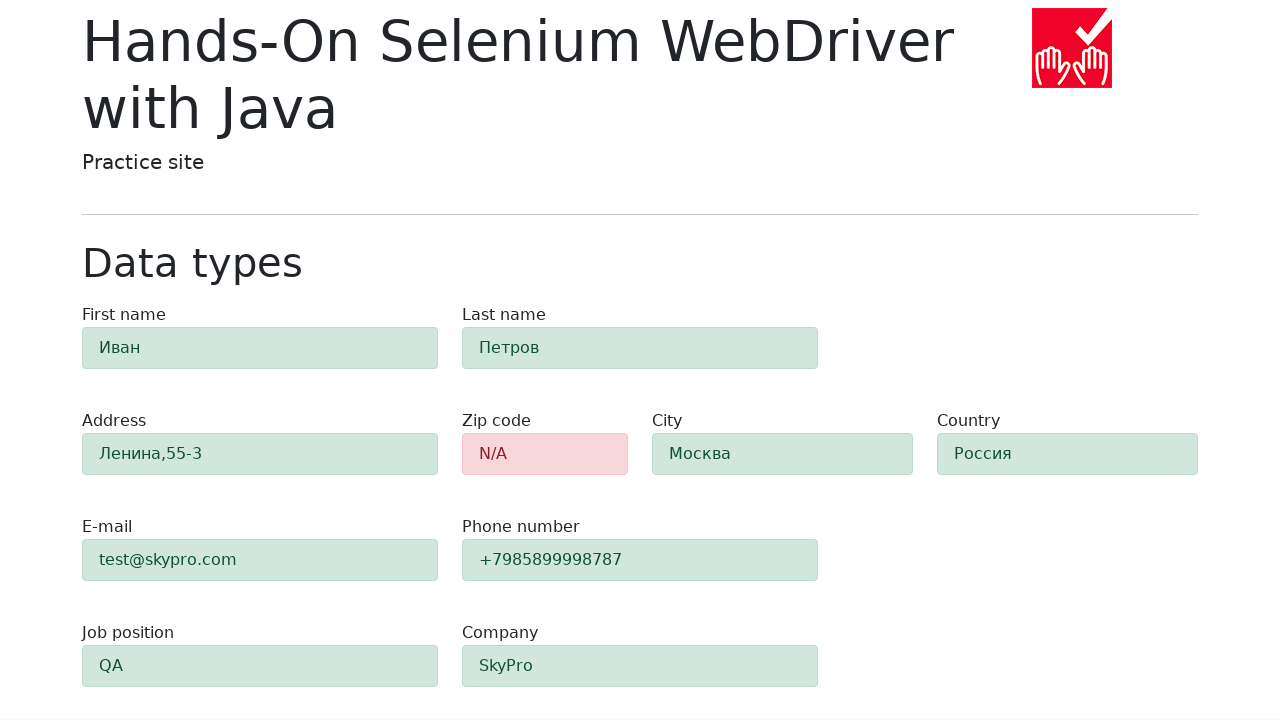

Verified last-name field is visible
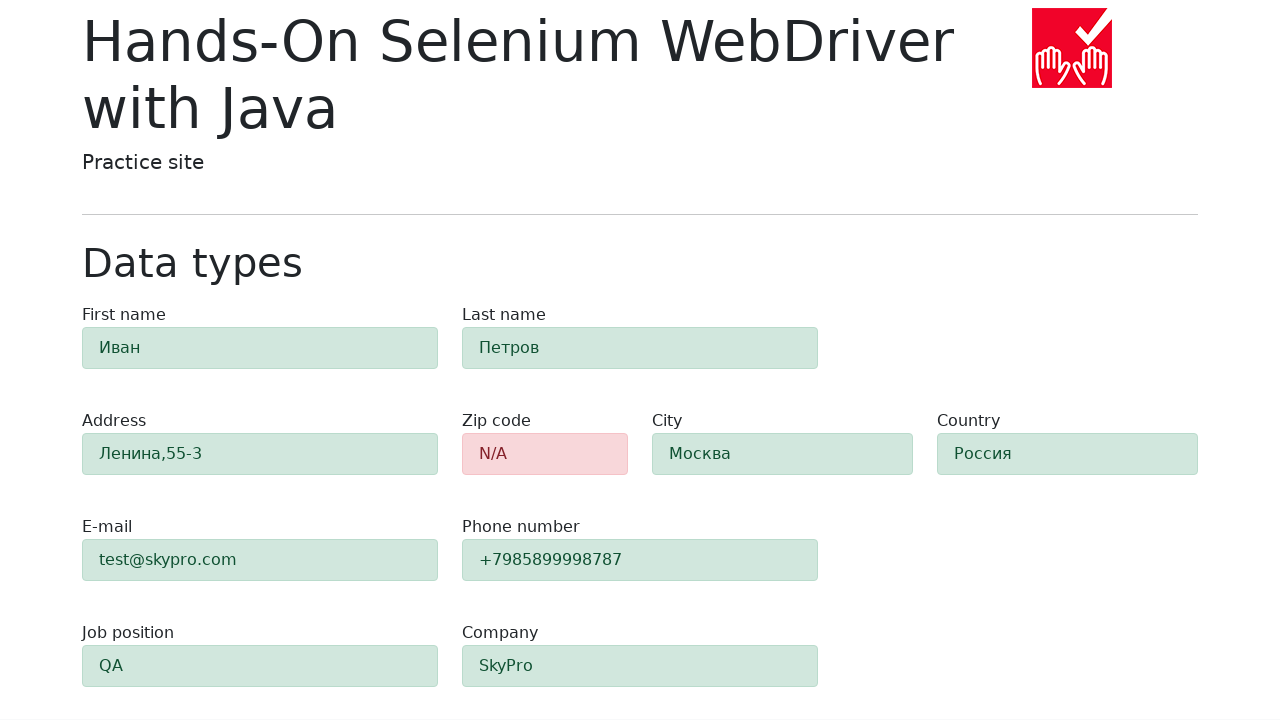

Verified address field is visible
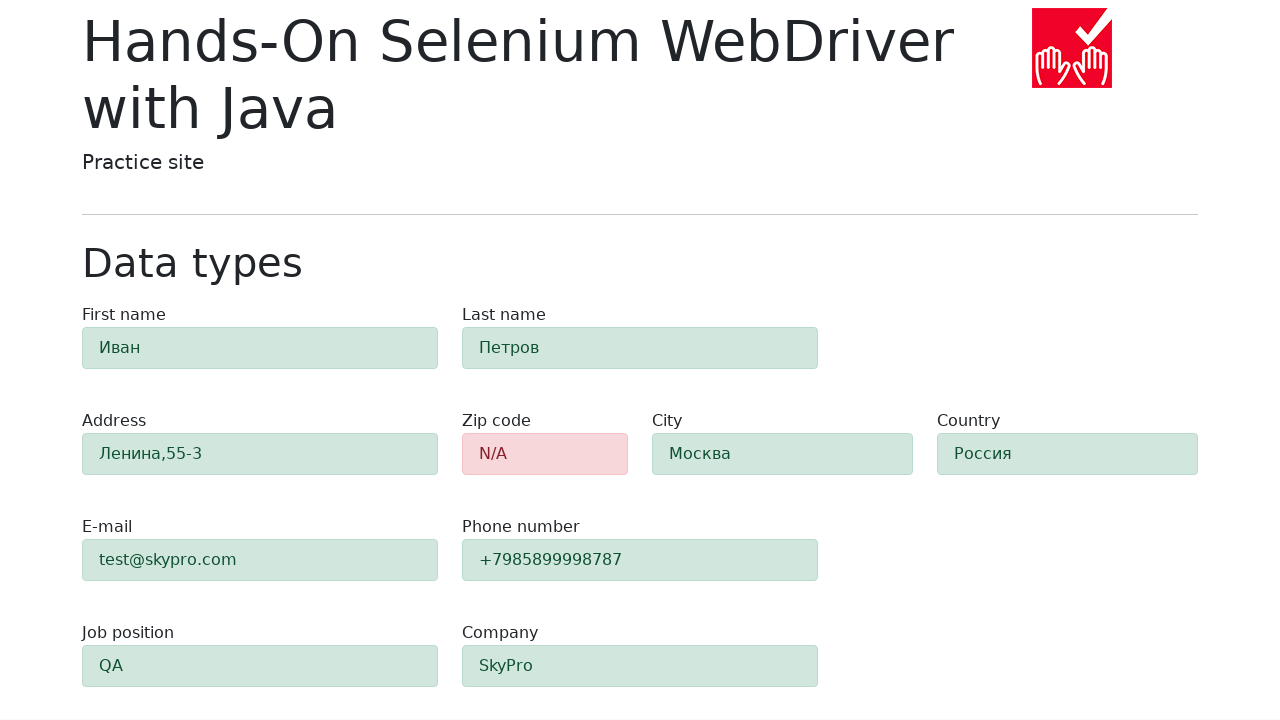

Verified email field is visible
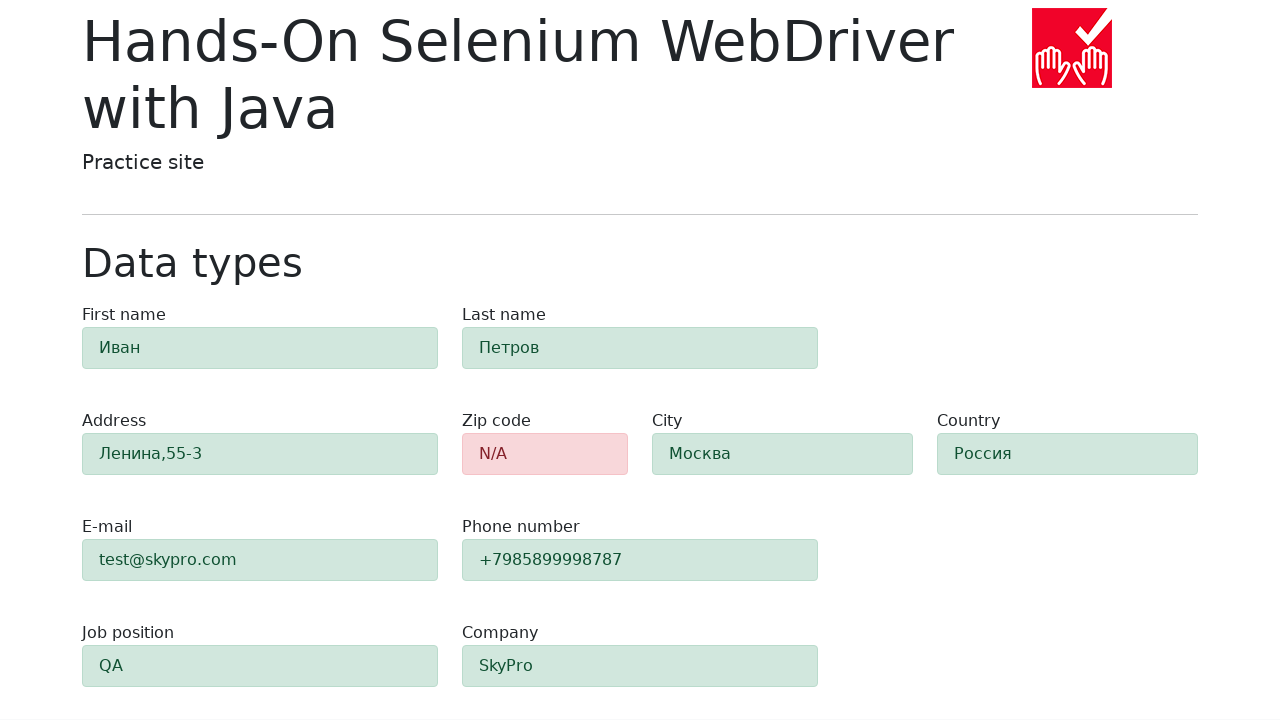

Verified phone field is visible
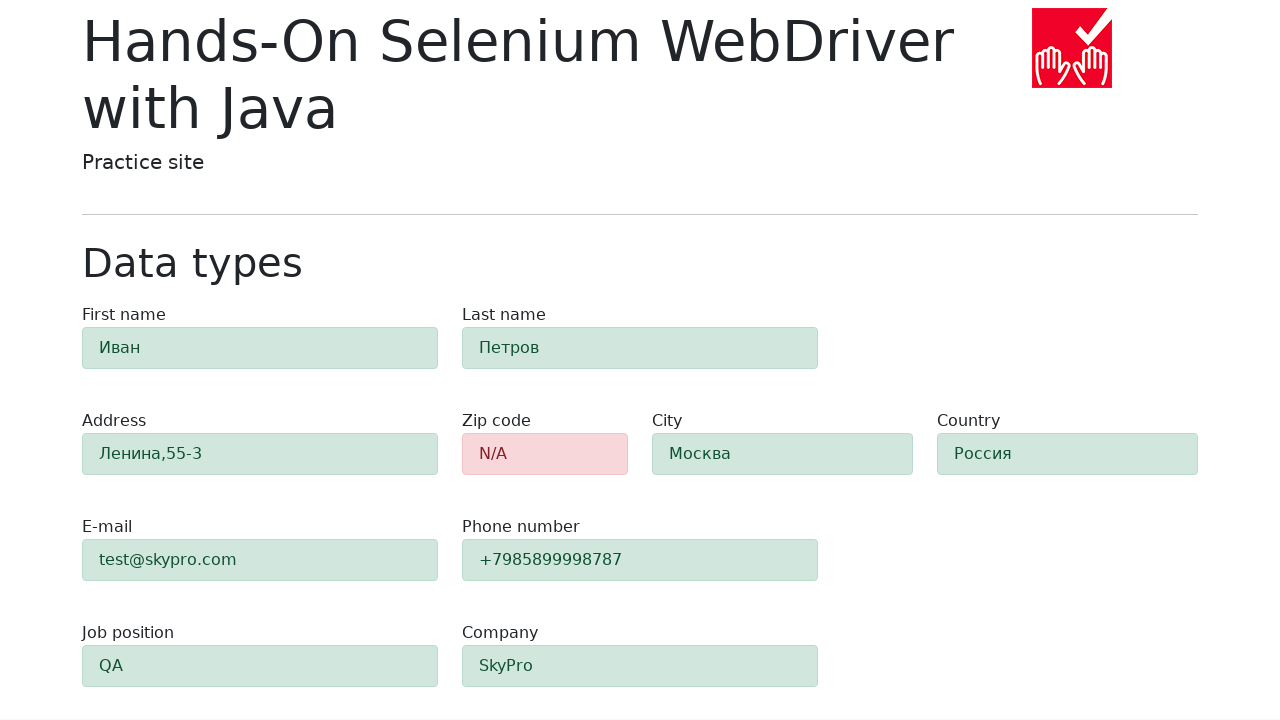

Verified city field is visible
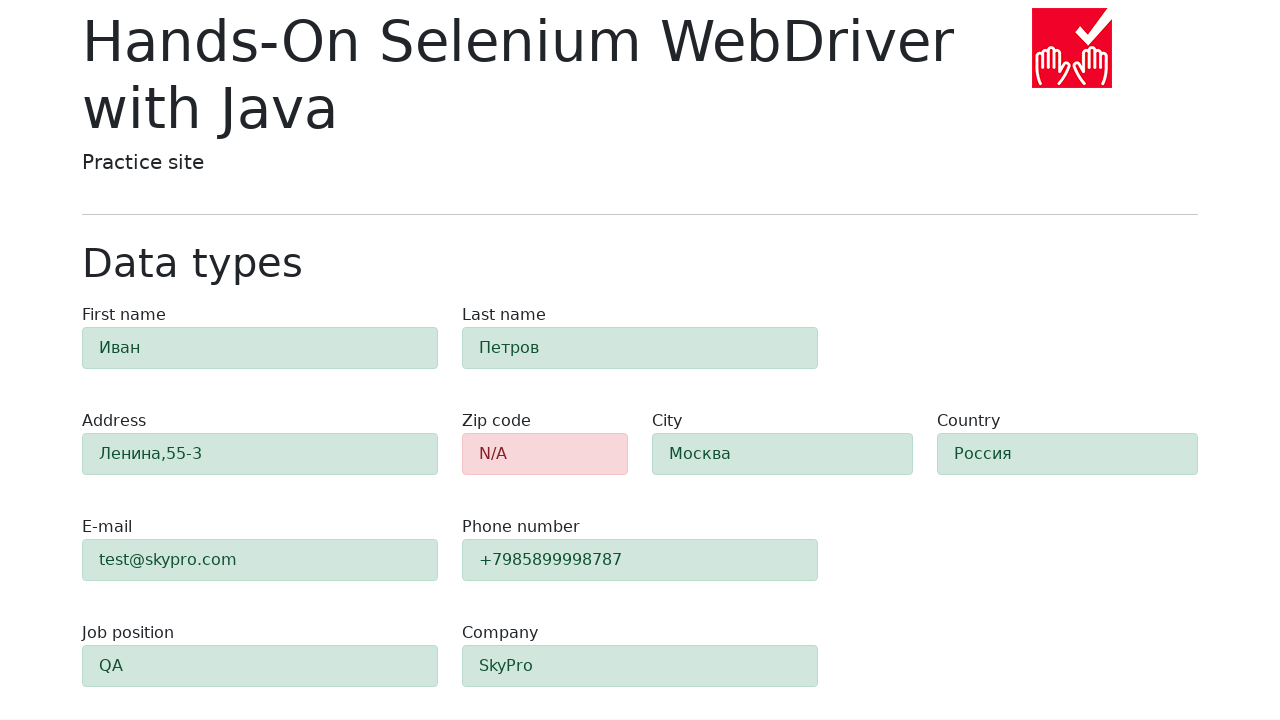

Verified country field is visible
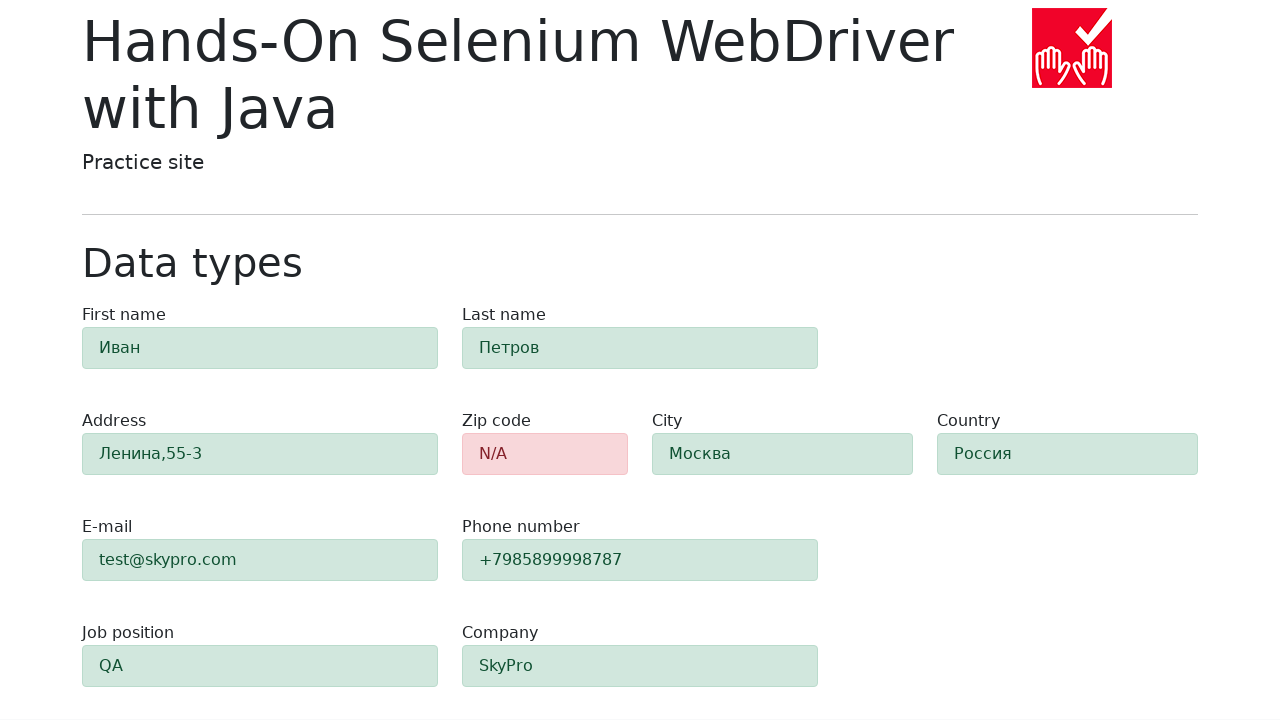

Verified job-position field is visible
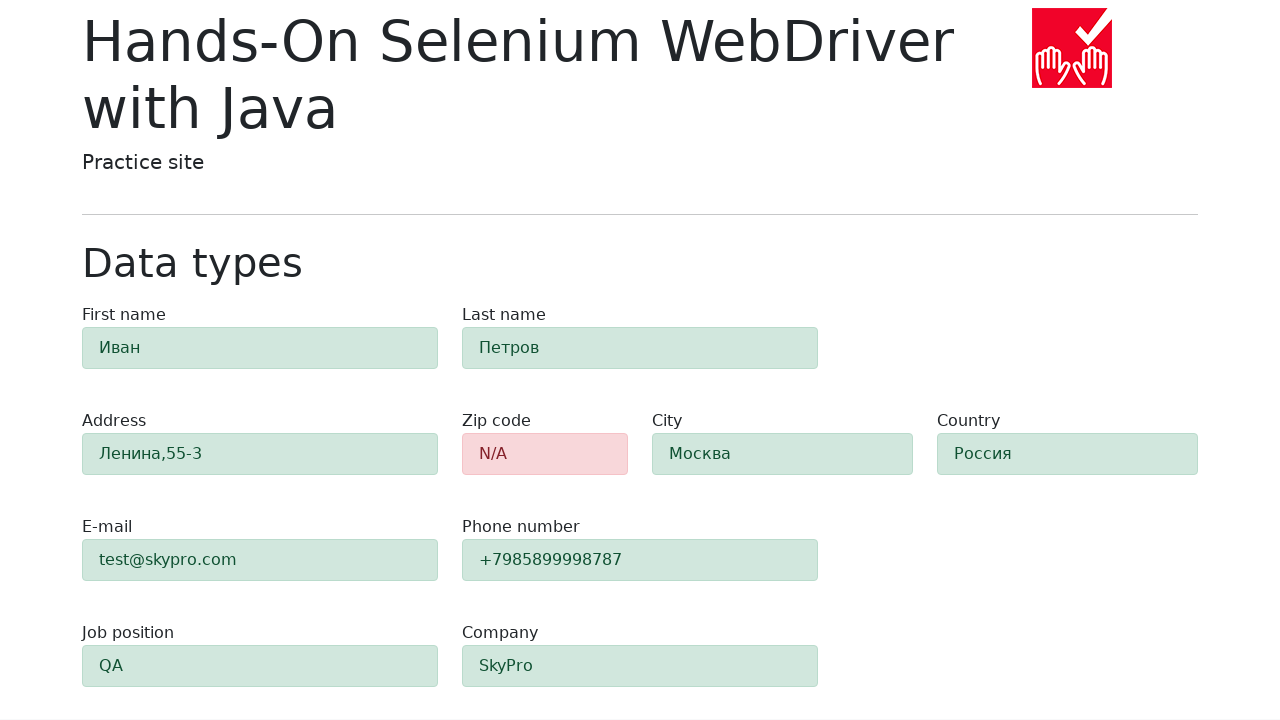

Verified company field is visible
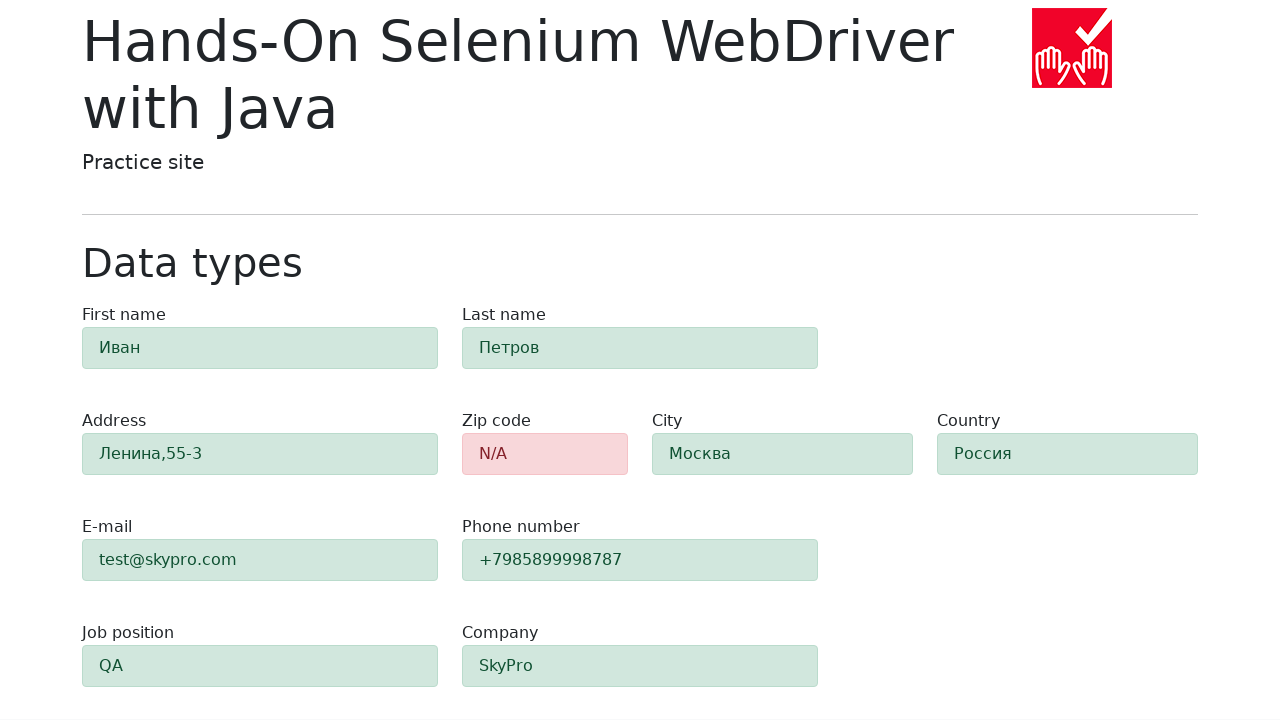

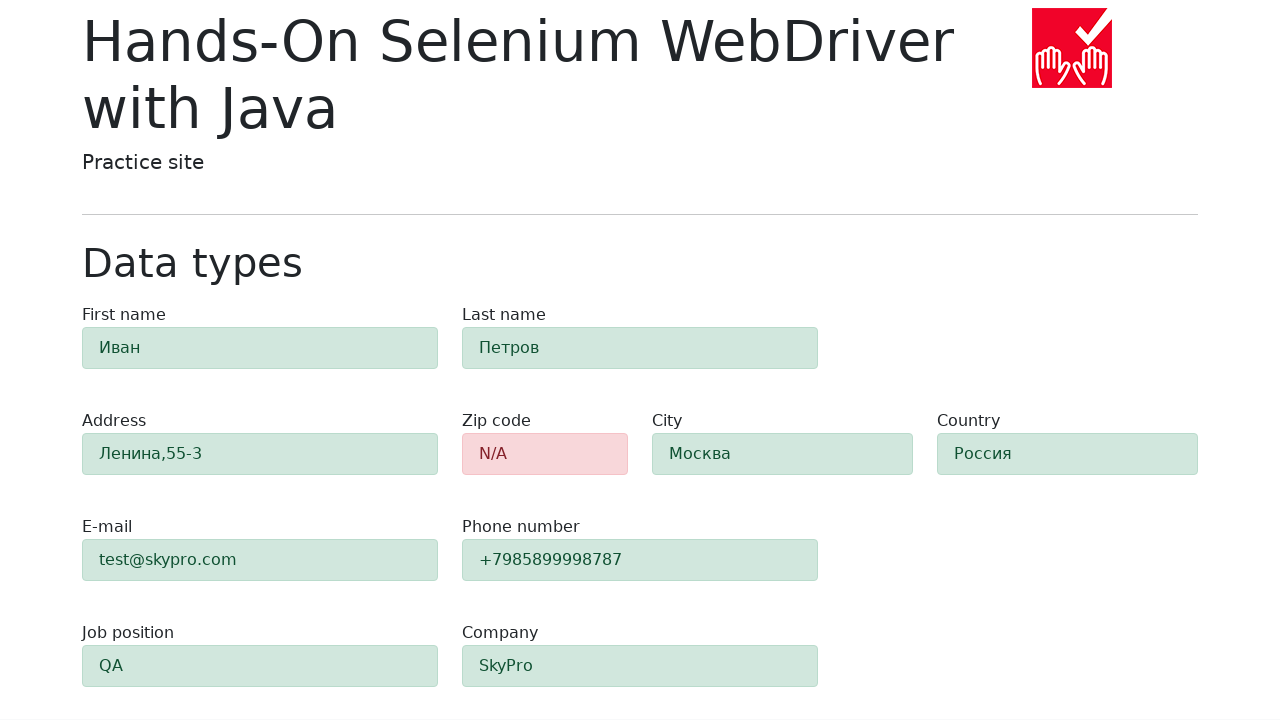